Tests different types of JavaScript alerts including simple alert, confirmation dialog, and prompt dialog by accepting, dismissing, and entering text

Starting URL: https://demoqa.com/alerts

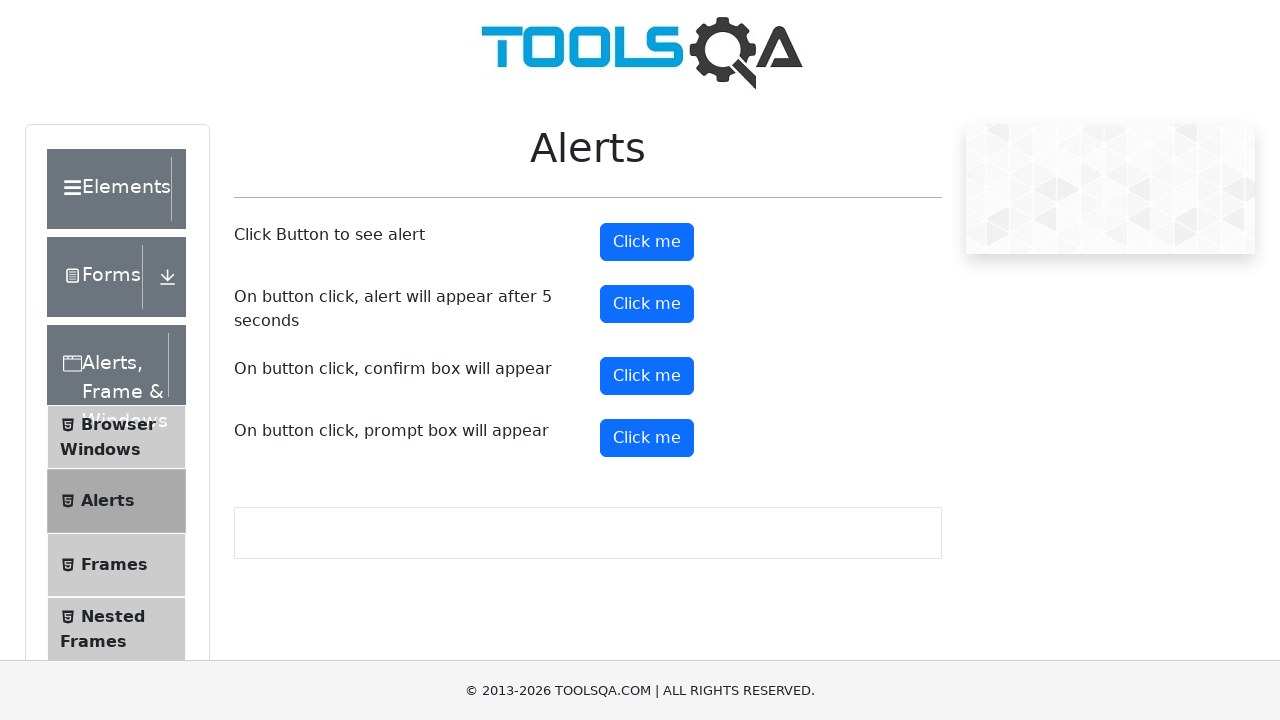

Clicked button to trigger simple alert at (647, 242) on #alertButton
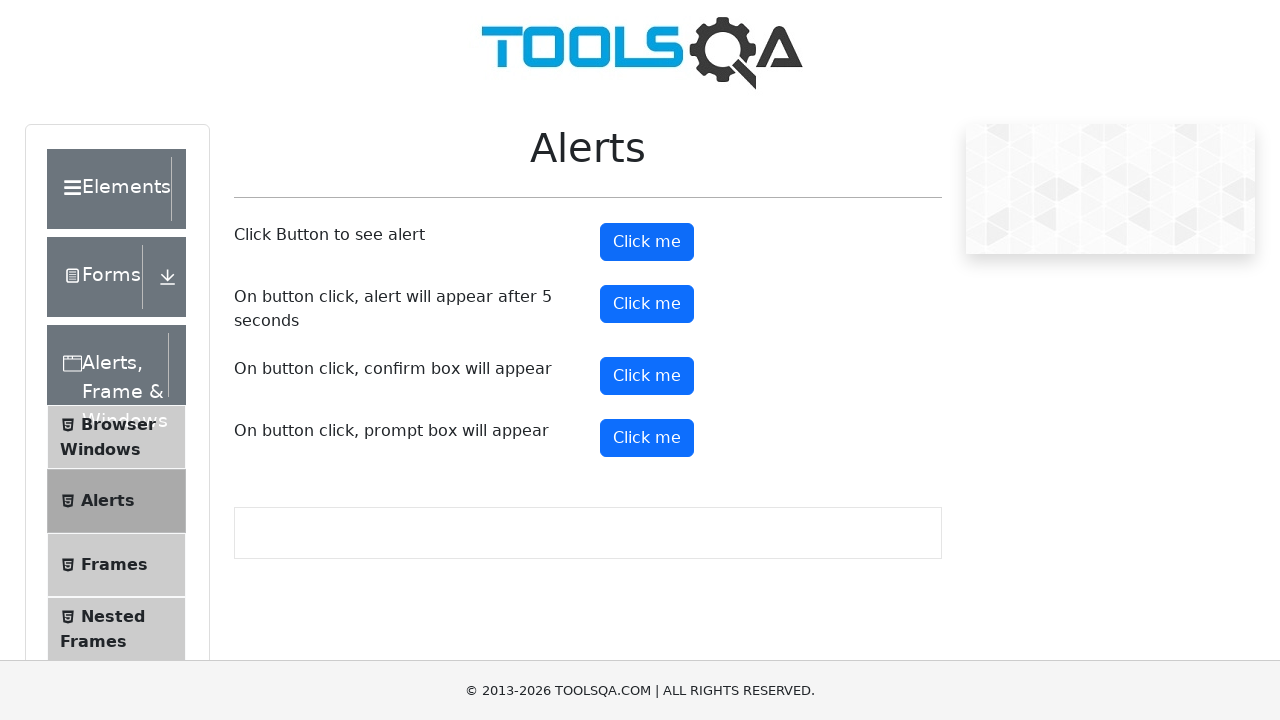

Set up handler to accept simple alert dialog
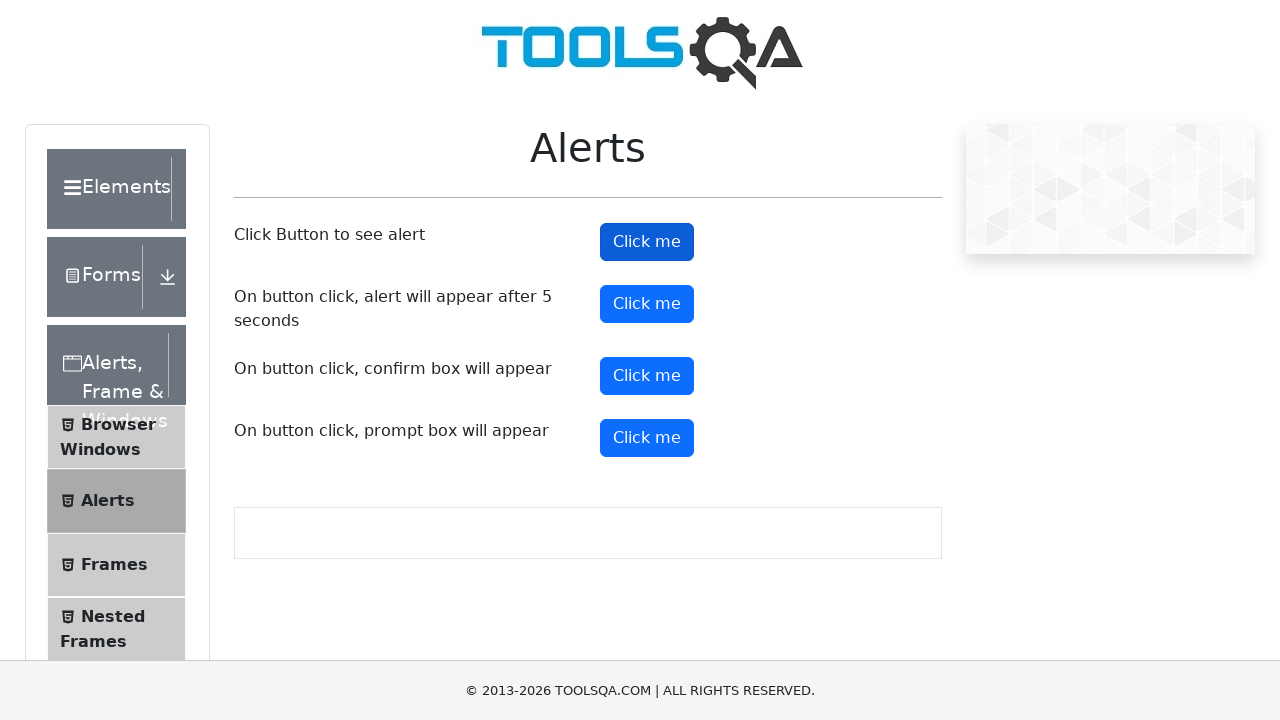

Clicked button to trigger confirmation dialog at (647, 376) on #confirmButton
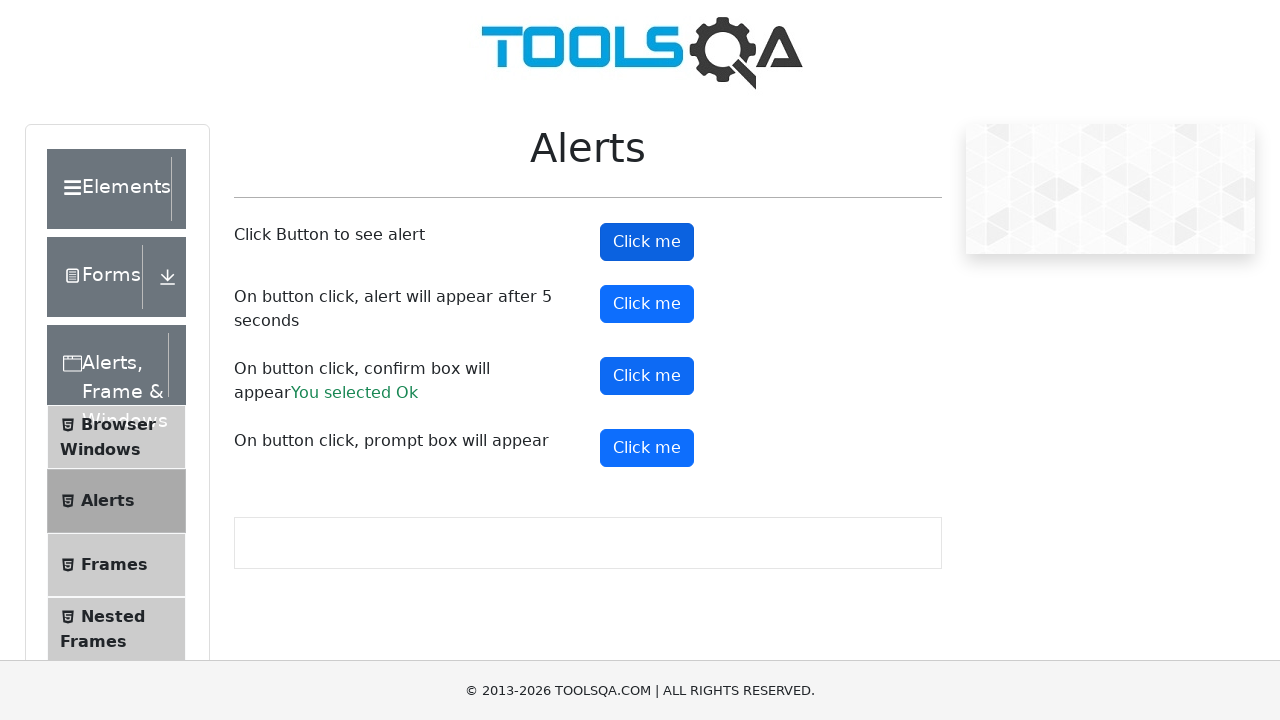

Set up handler to dismiss confirmation dialog
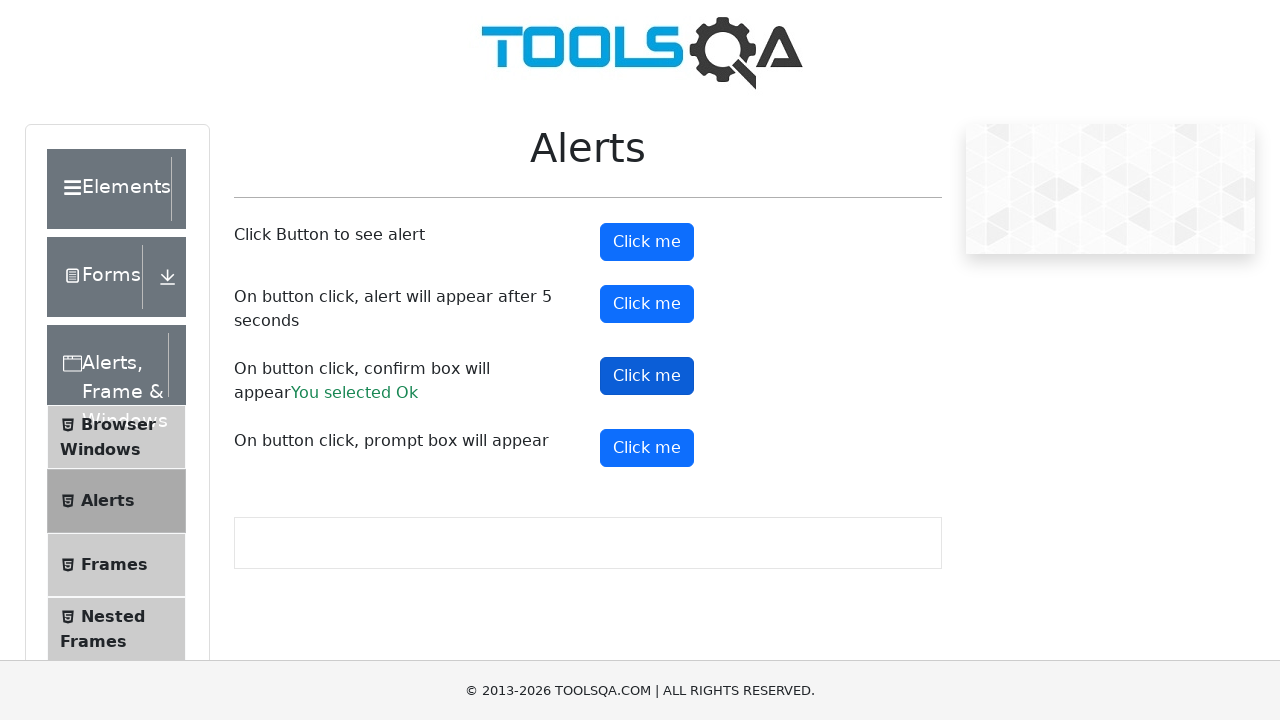

Clicked button to trigger confirmation dialog (dismissal test) at (647, 376) on #confirmButton
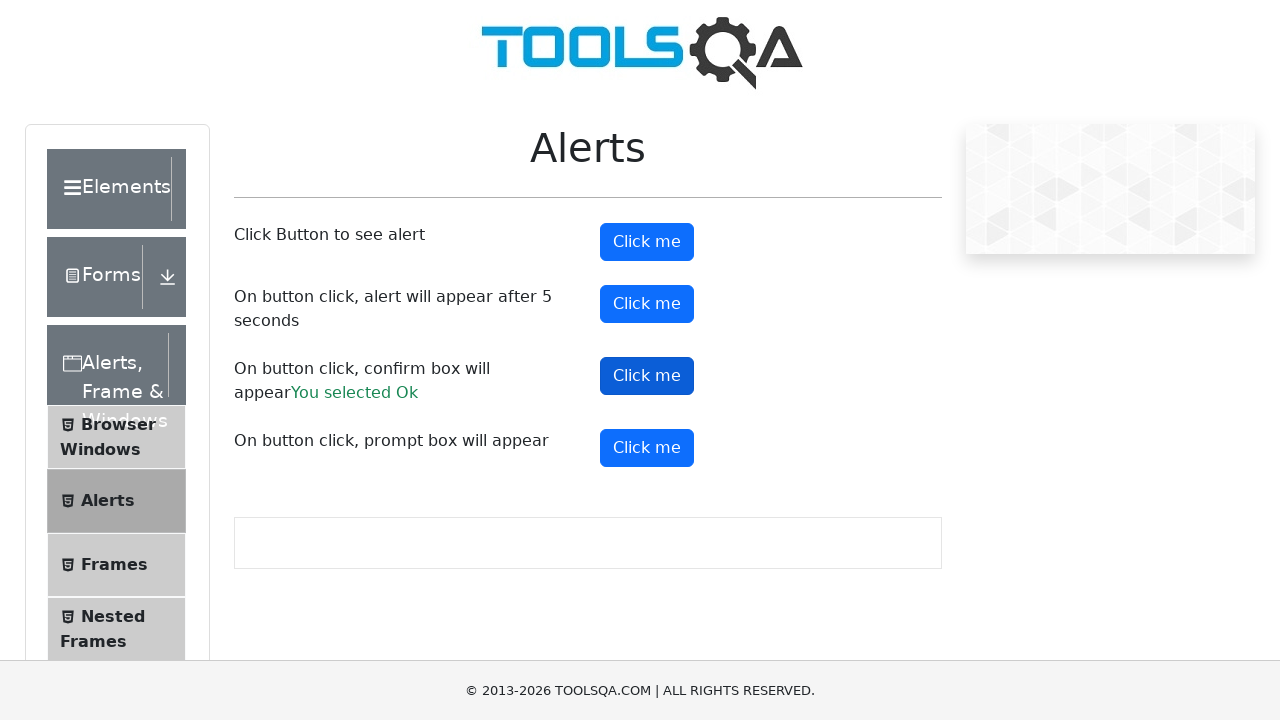

Clicked button to trigger prompt dialog at (647, 448) on #promtButton
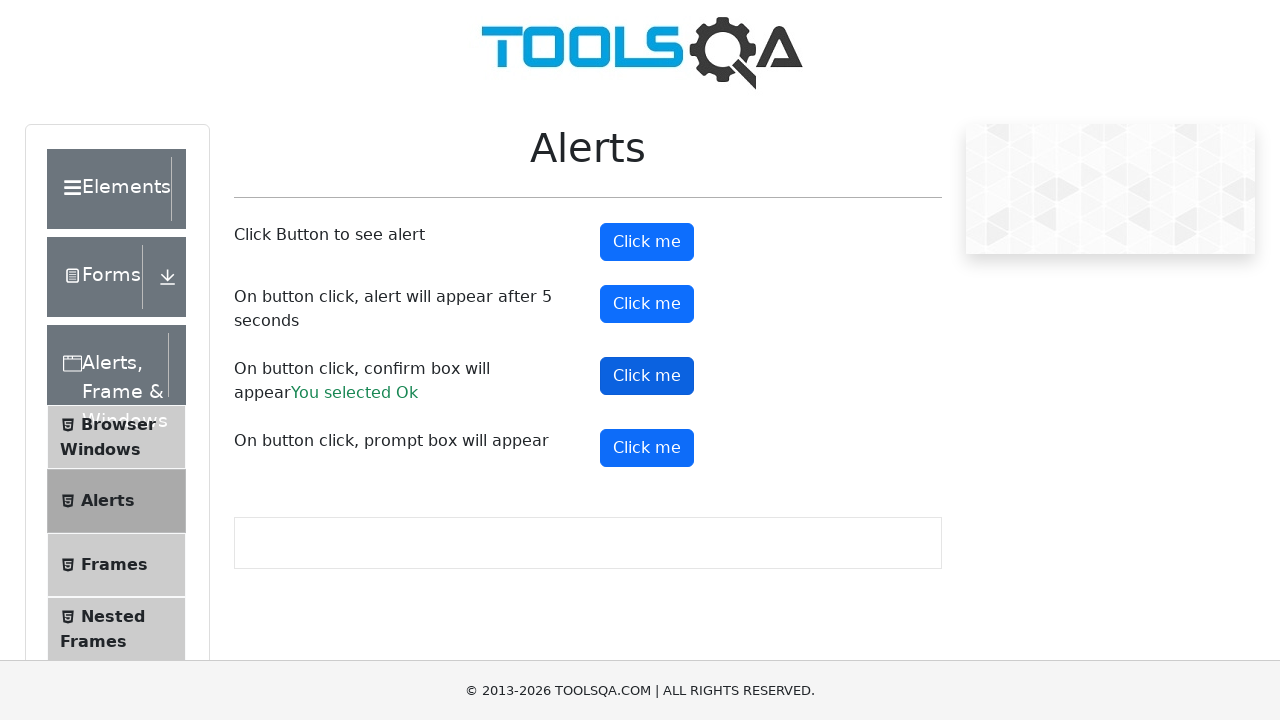

Set up handler to accept prompt dialog with text 'Prompt Alert'
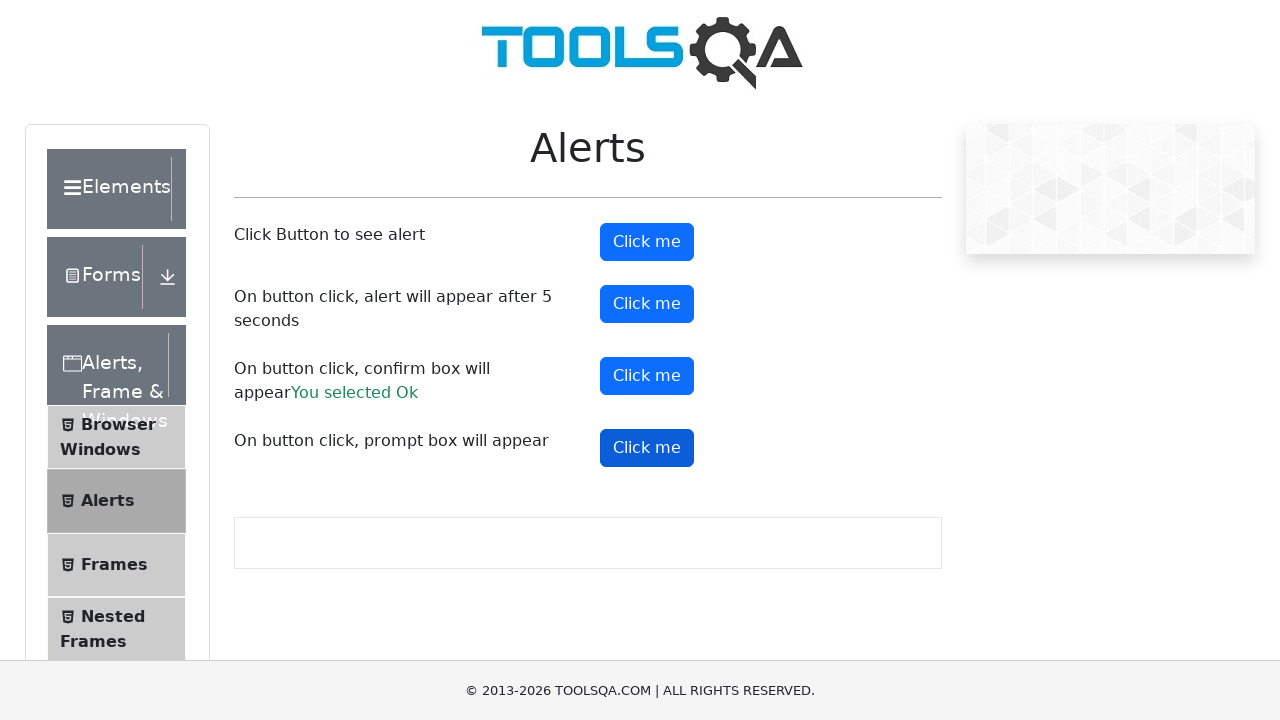

Clicked button to trigger prompt dialog (text entry test) at (647, 448) on #promtButton
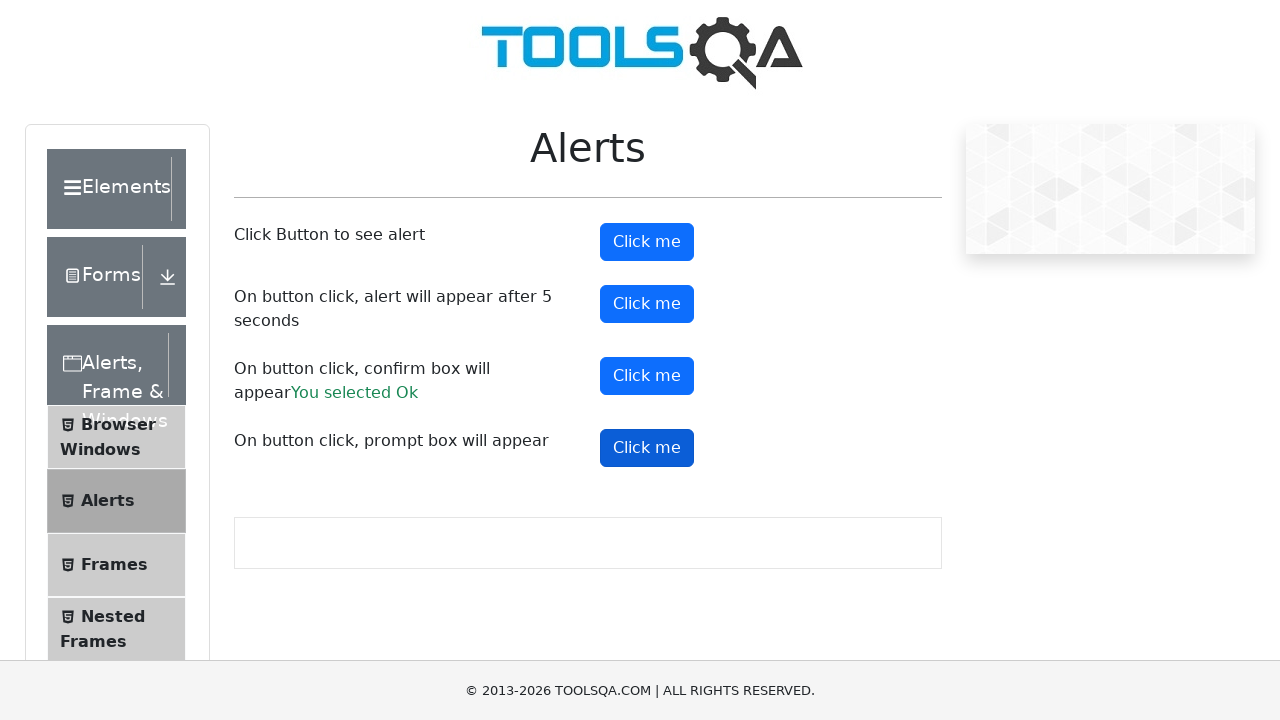

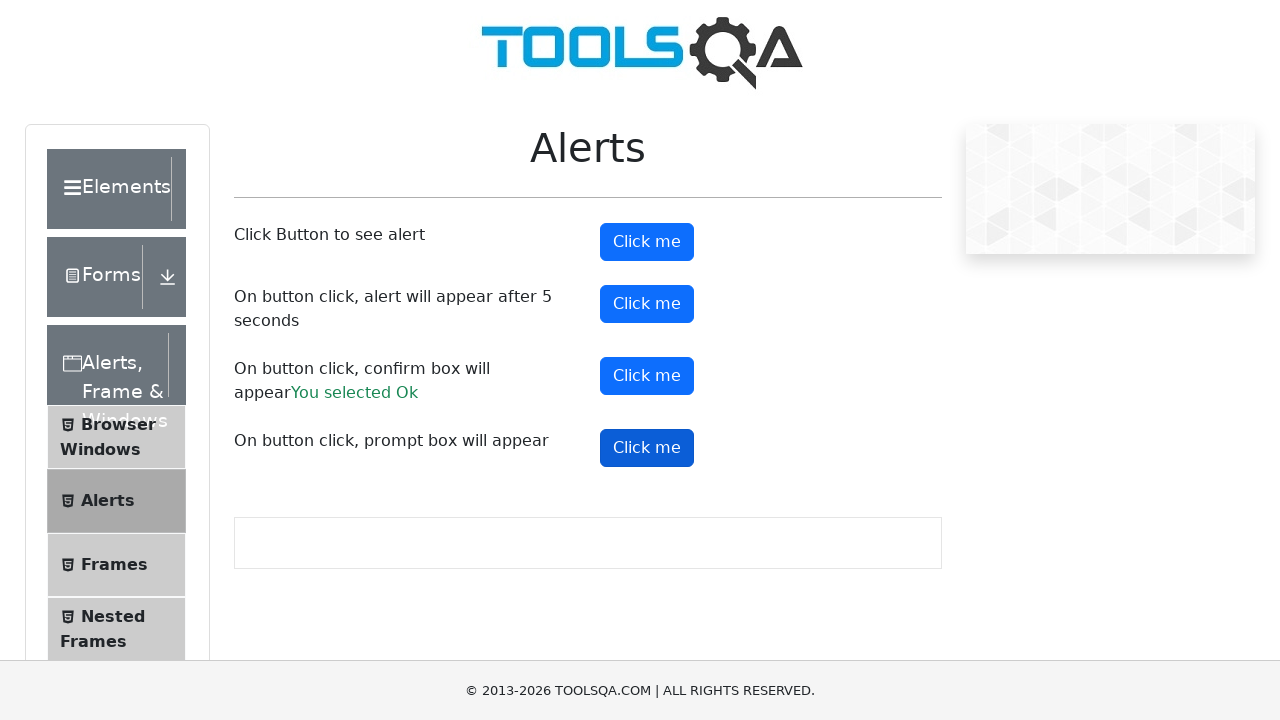